Tests dropdown select by selecting an option and verifying the selection

Starting URL: https://bonigarcia.dev/selenium-webdriver-java/web-form.html

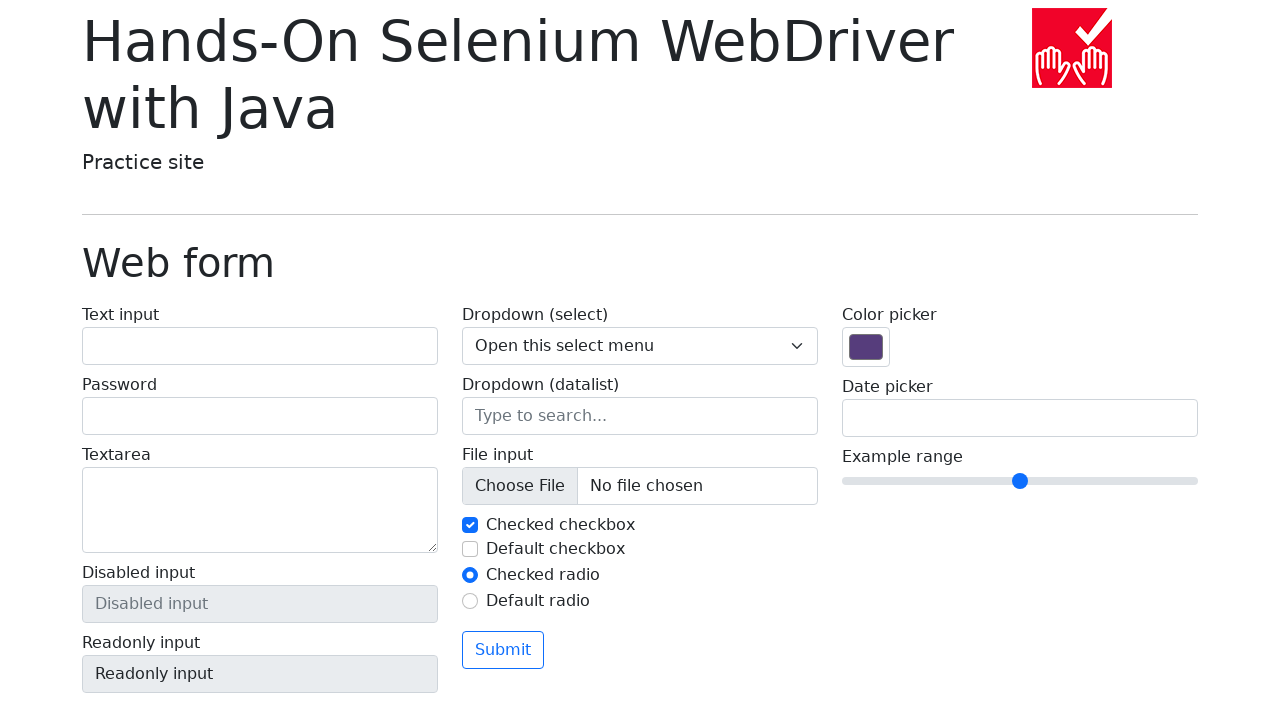

Navigated to web form page
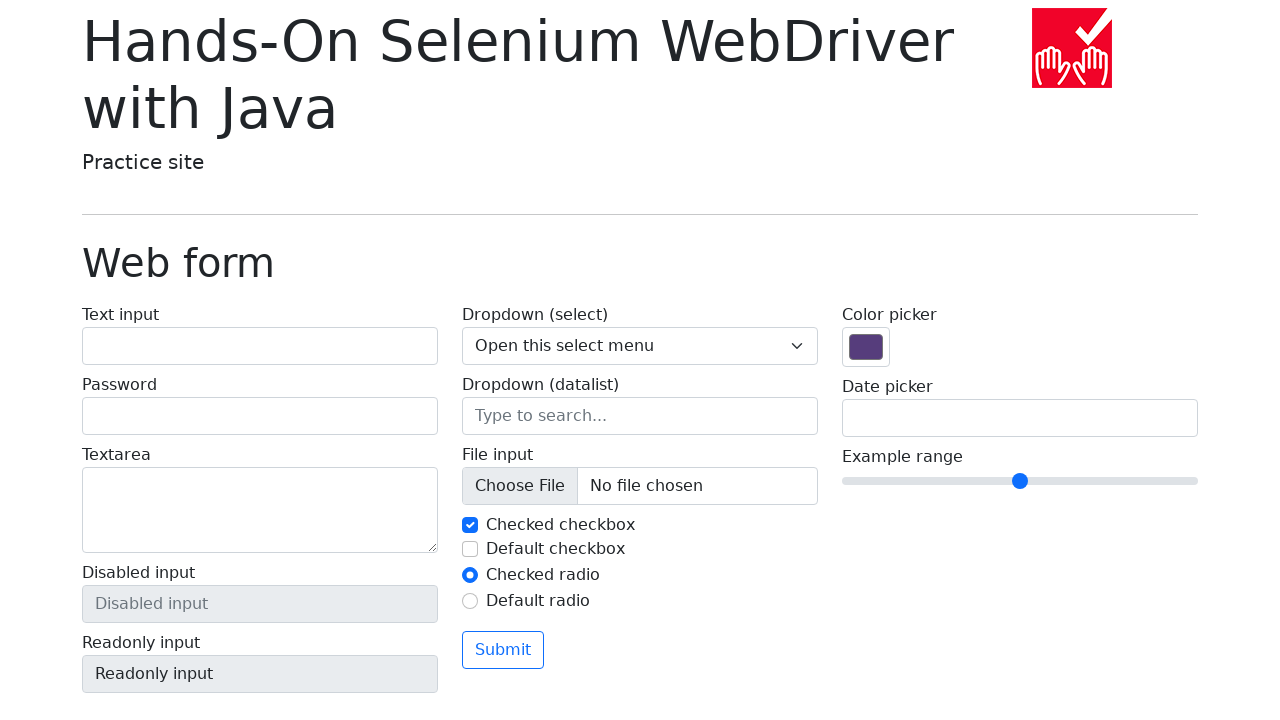

Selected 'Two' option from dropdown on select[name='my-select']
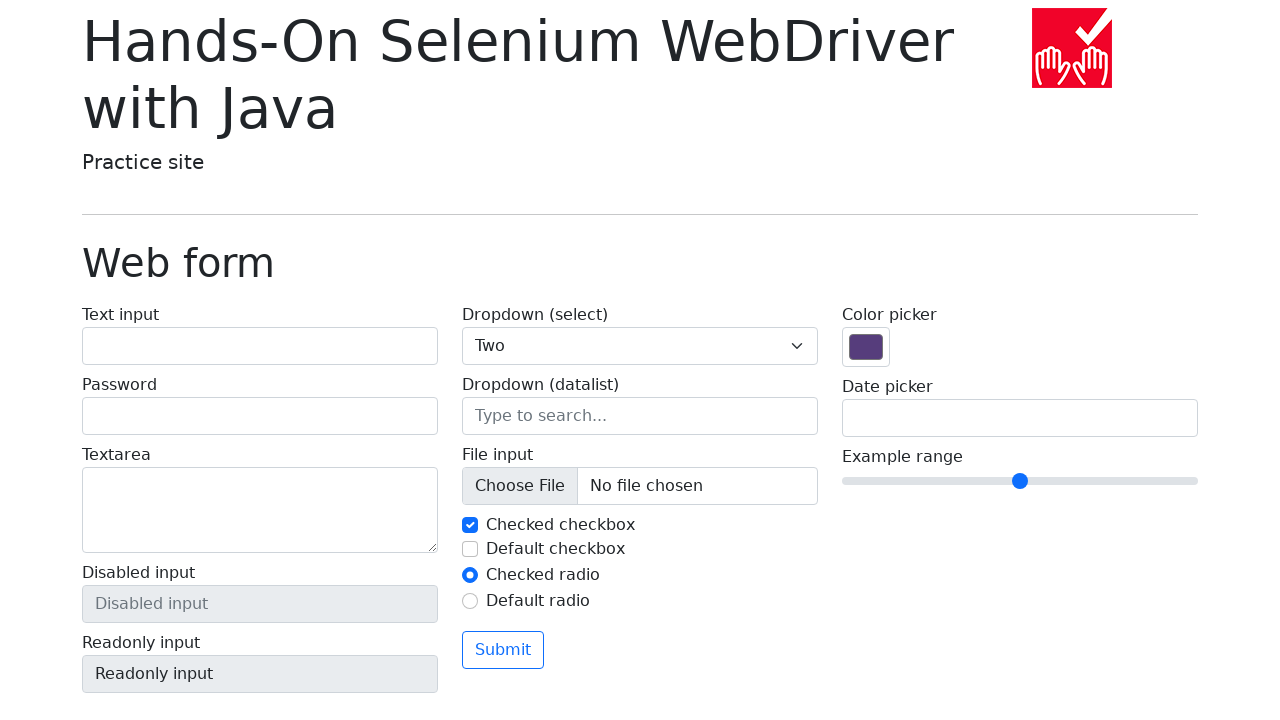

Retrieved dropdown selected value
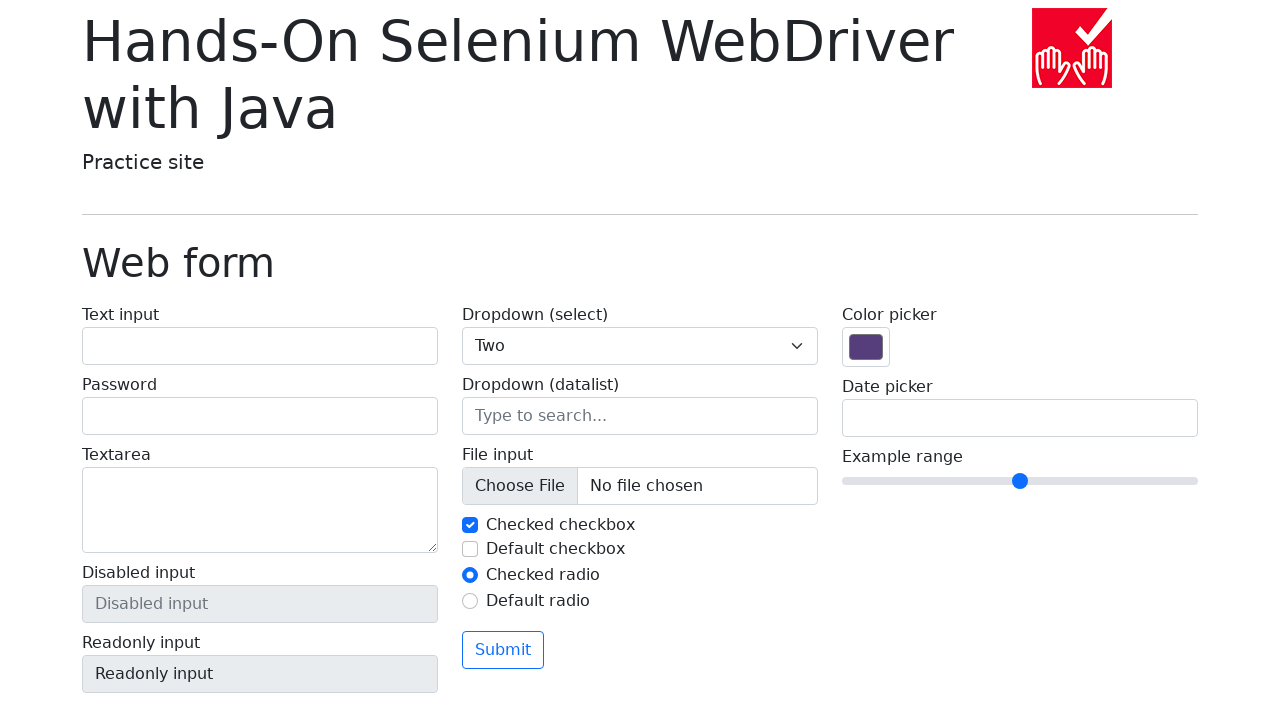

Verified dropdown value is '2' as expected
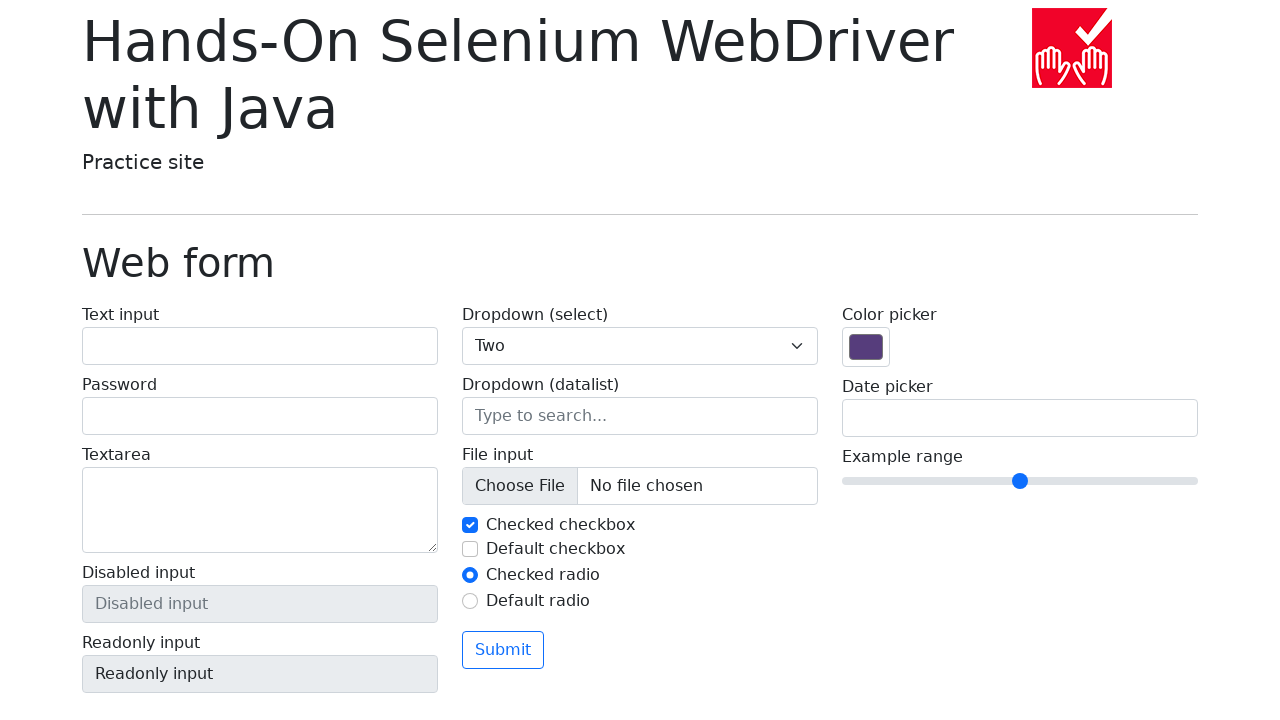

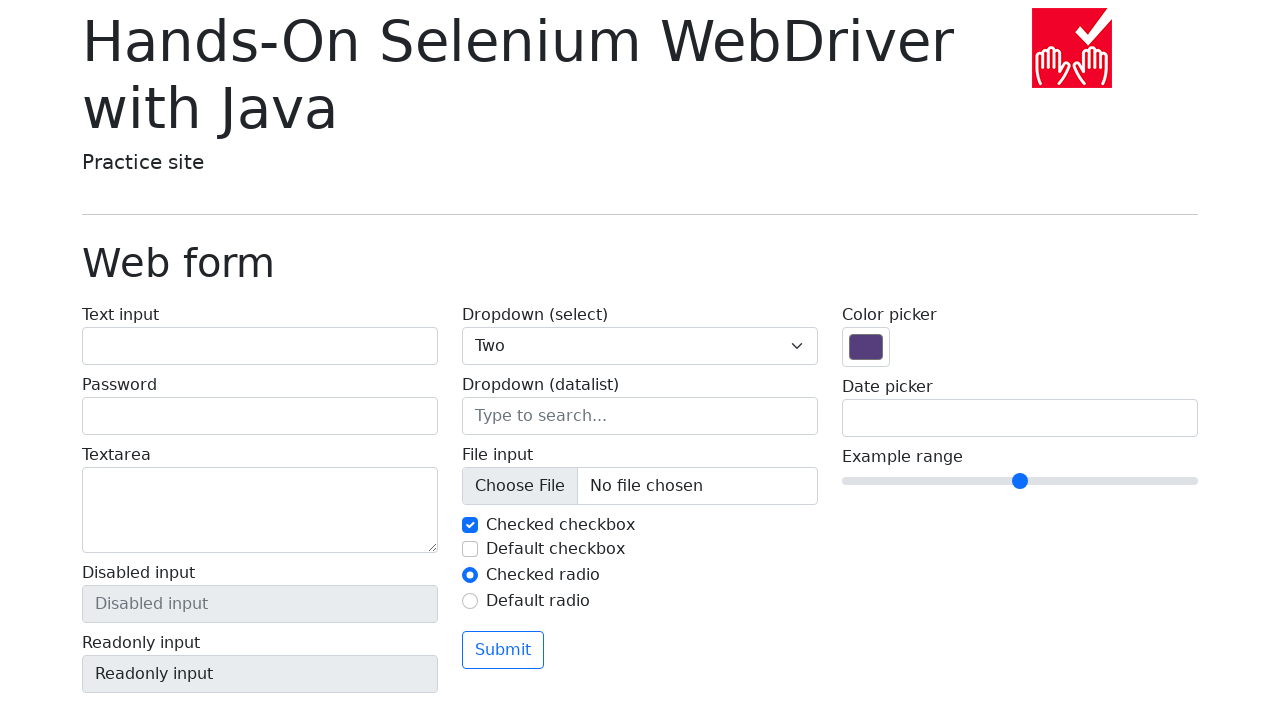